Tests the "Make Appointment" button functionality by clicking it and verifying the URL changes to the login page

Starting URL: https://katalon-demo-cura.herokuapp.com/

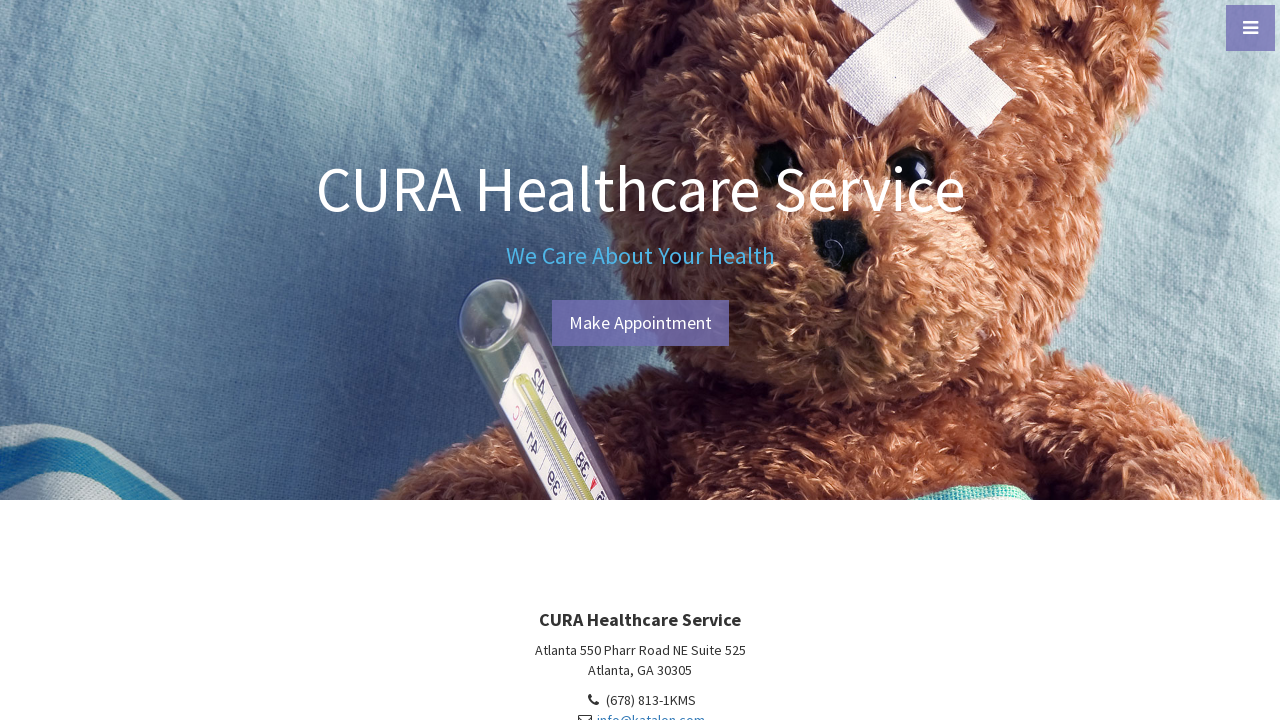

Clicked the Make Appointment button at (640, 323) on #btn-make-appointment
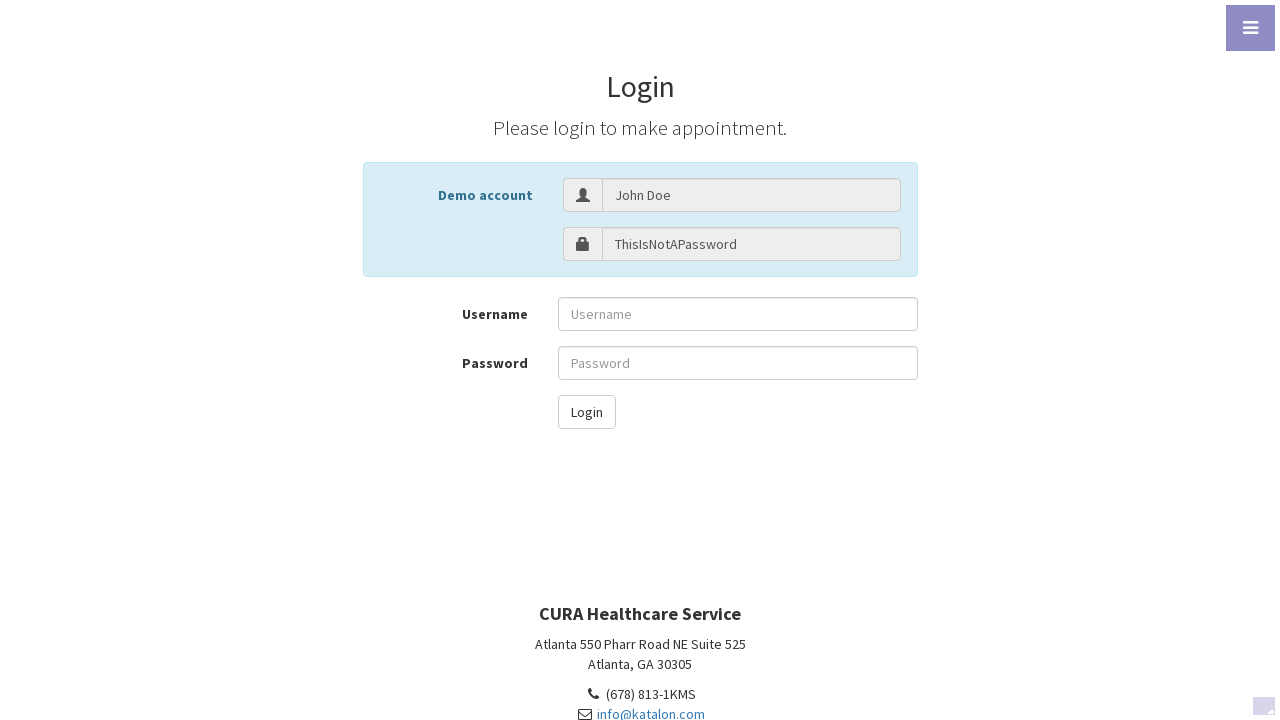

Verified URL changed to login page
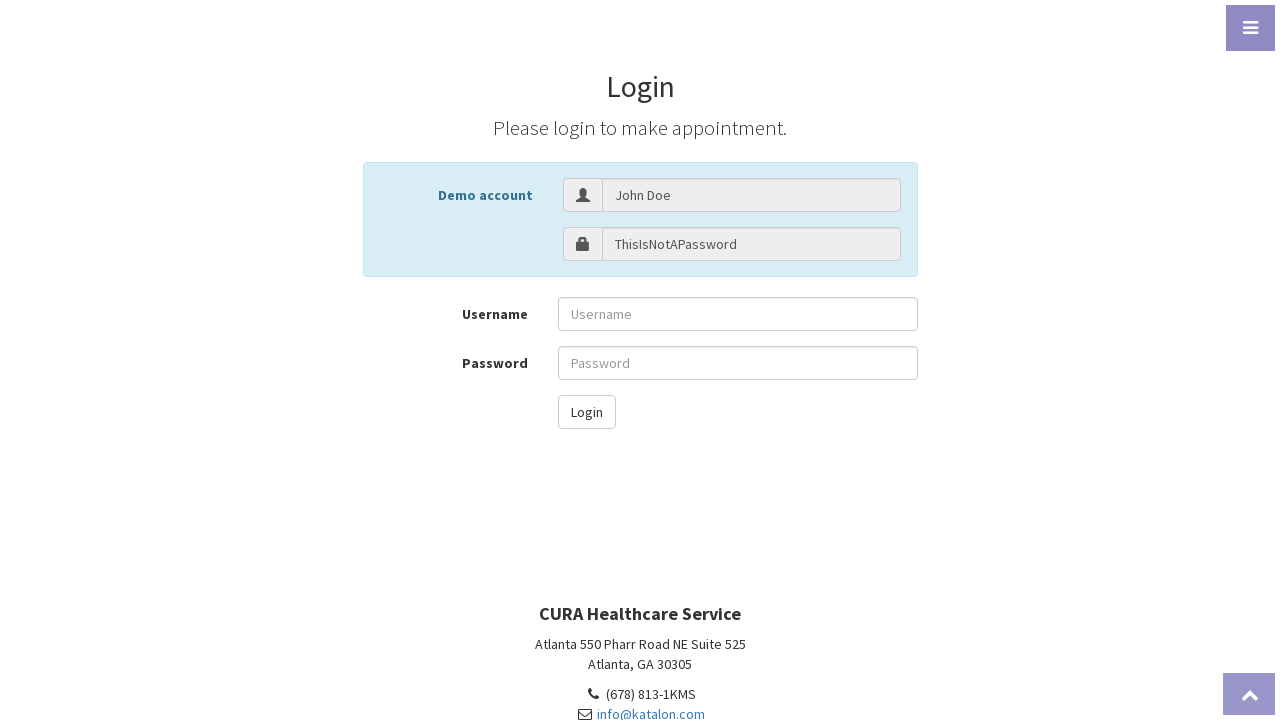

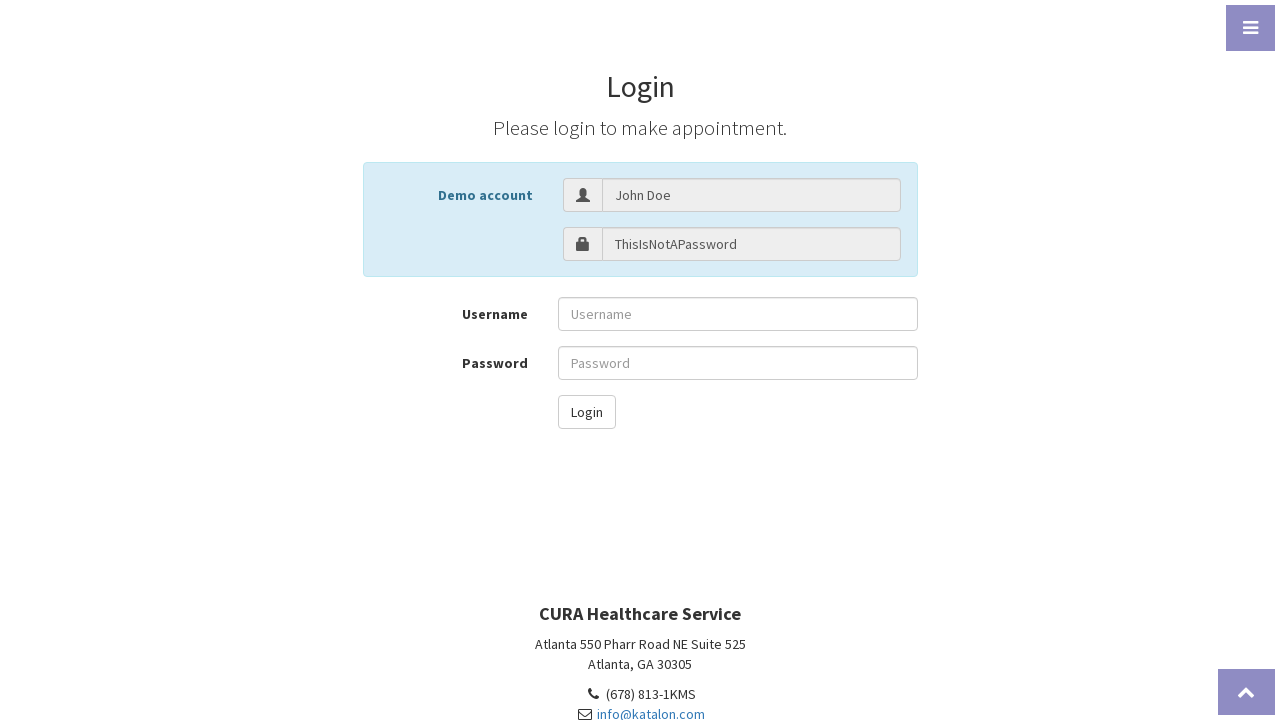